Tests tooltip functionality on W3Schools by hovering over a tooltip element to reveal text, then navigating to another page

Starting URL: https://www.w3schools.com/css/css_tooltip.asp

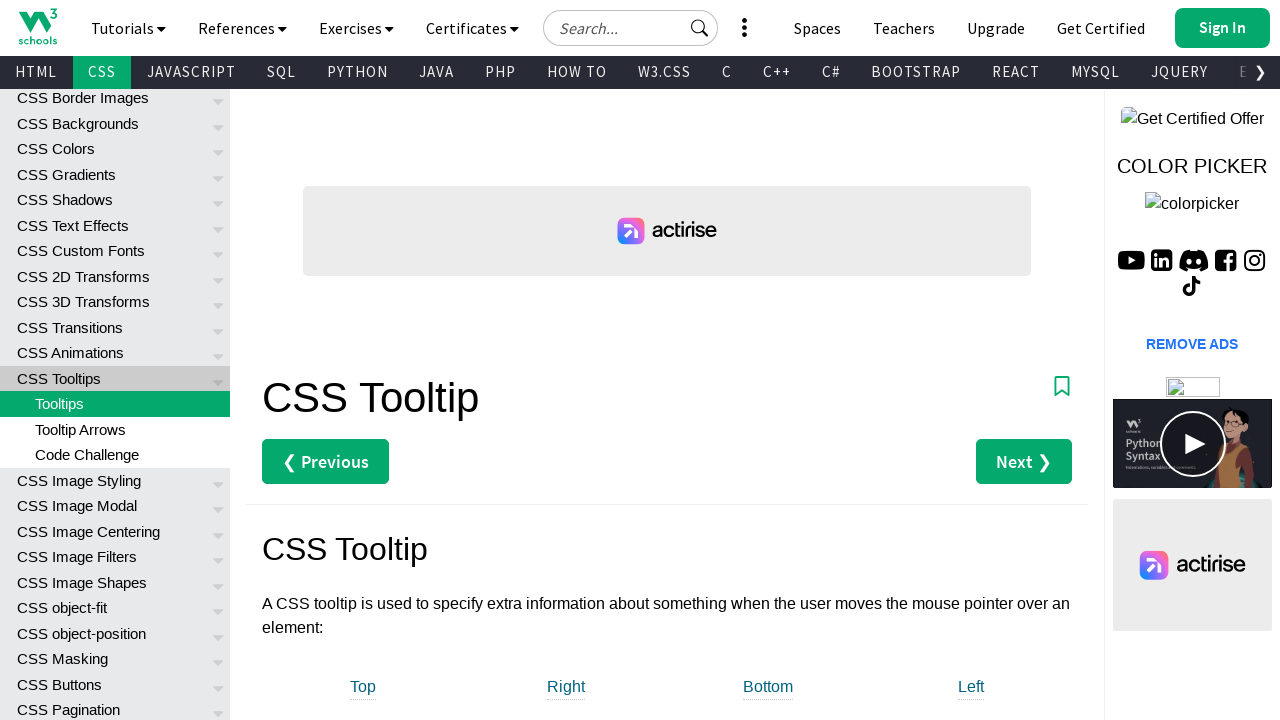

Hovered over tooltip demo element to reveal tooltip text at (768, 688) on xpath=//div[contains(@class,'w3-row w3-center')]/div[3]/div
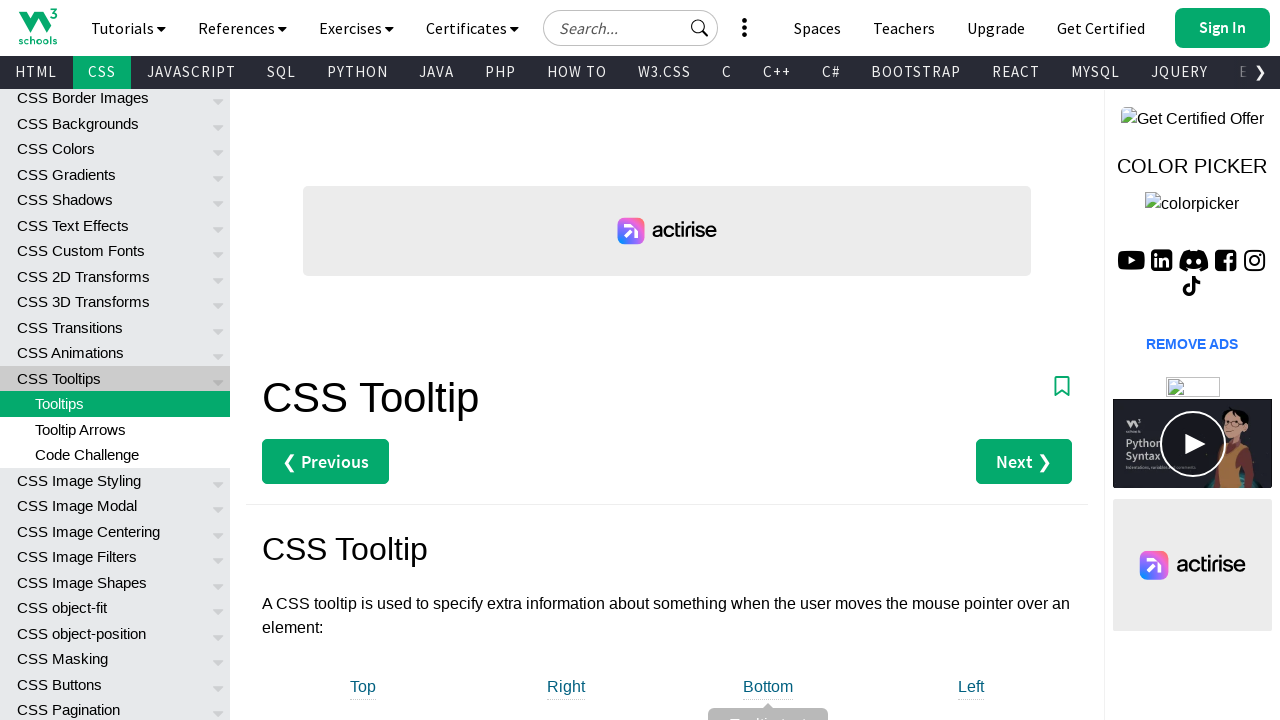

Tooltip text appeared and is visible
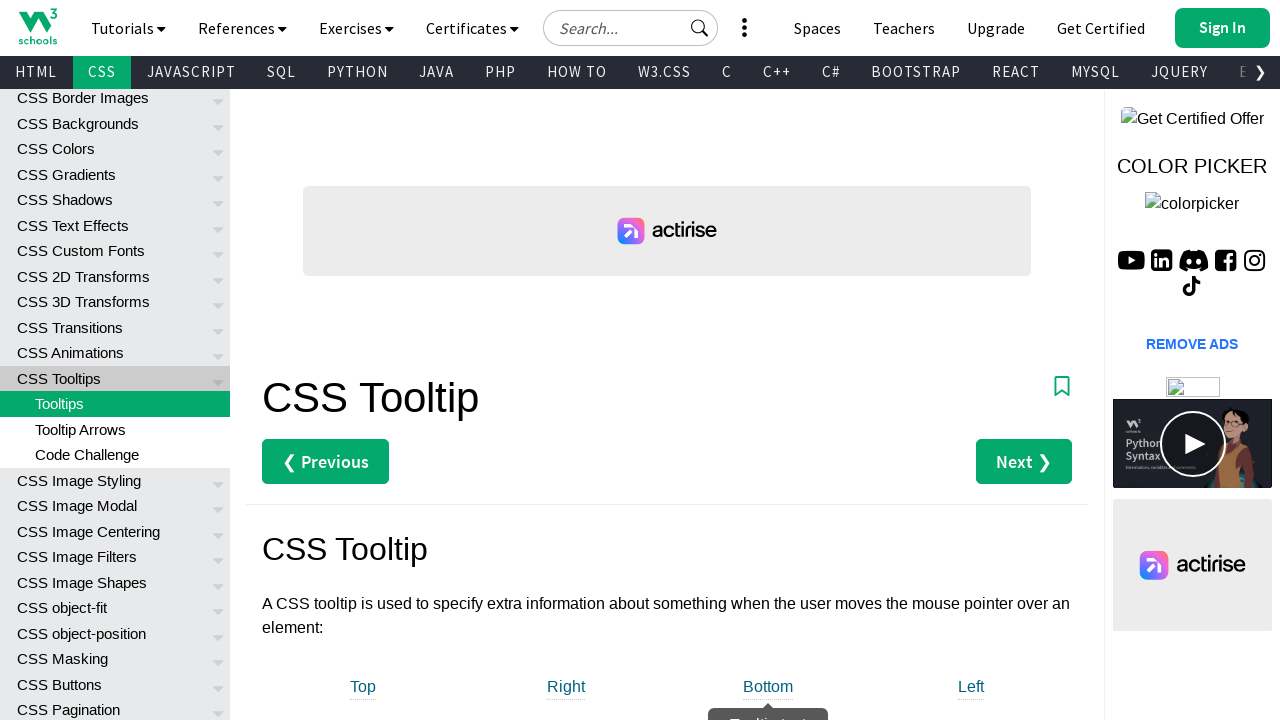

Retrieved tooltip text content: Tooltip text
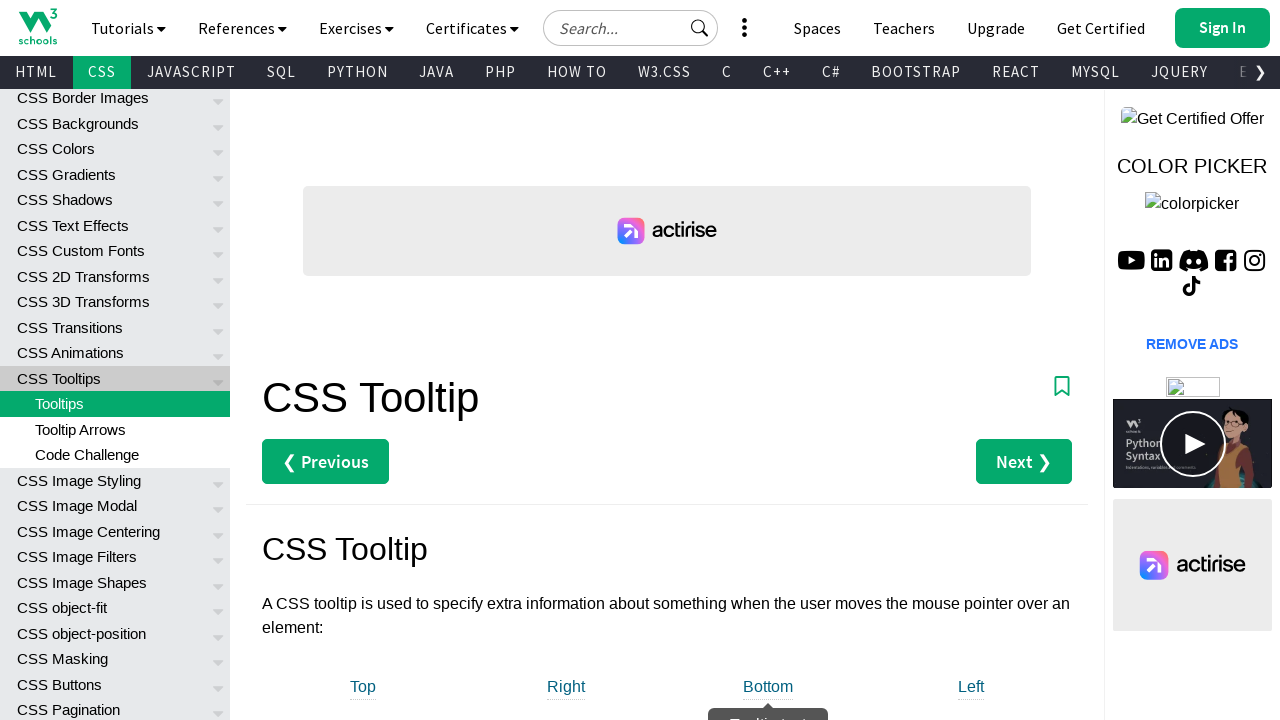

Clicked navigation link to proceed to another page at (102, 72) on xpath=//*[@id='subtopnav']/a[2]
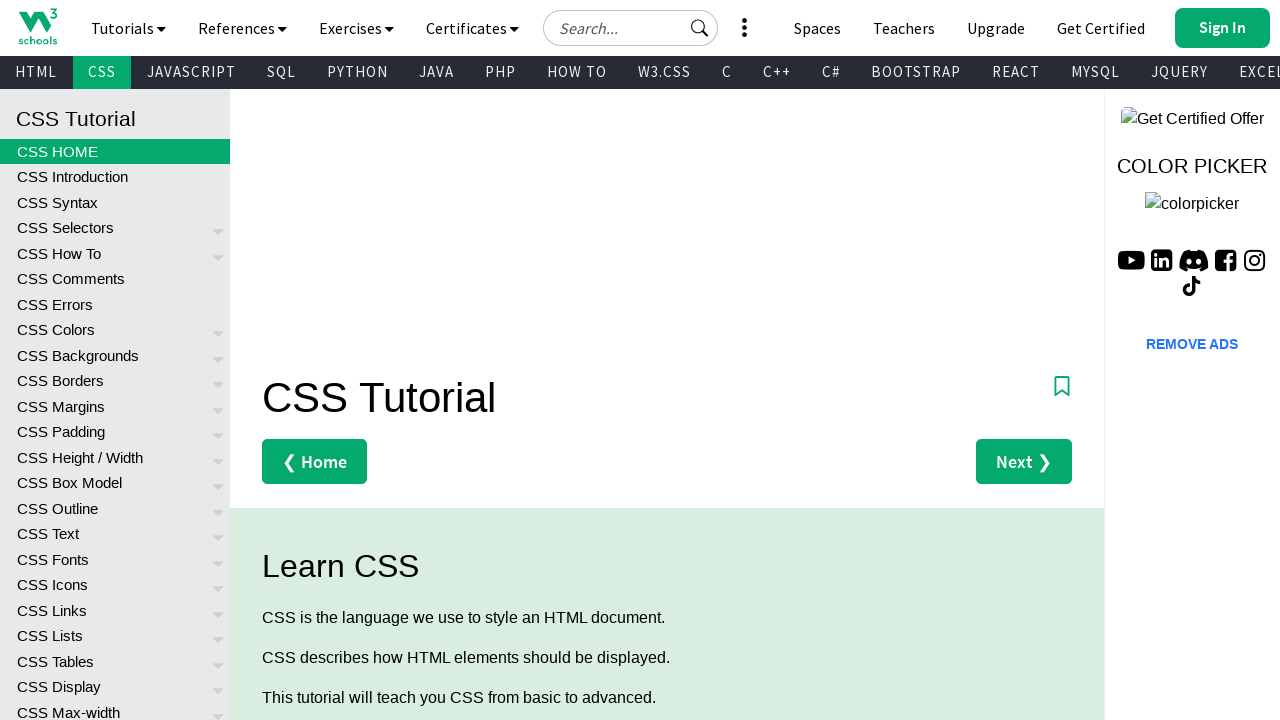

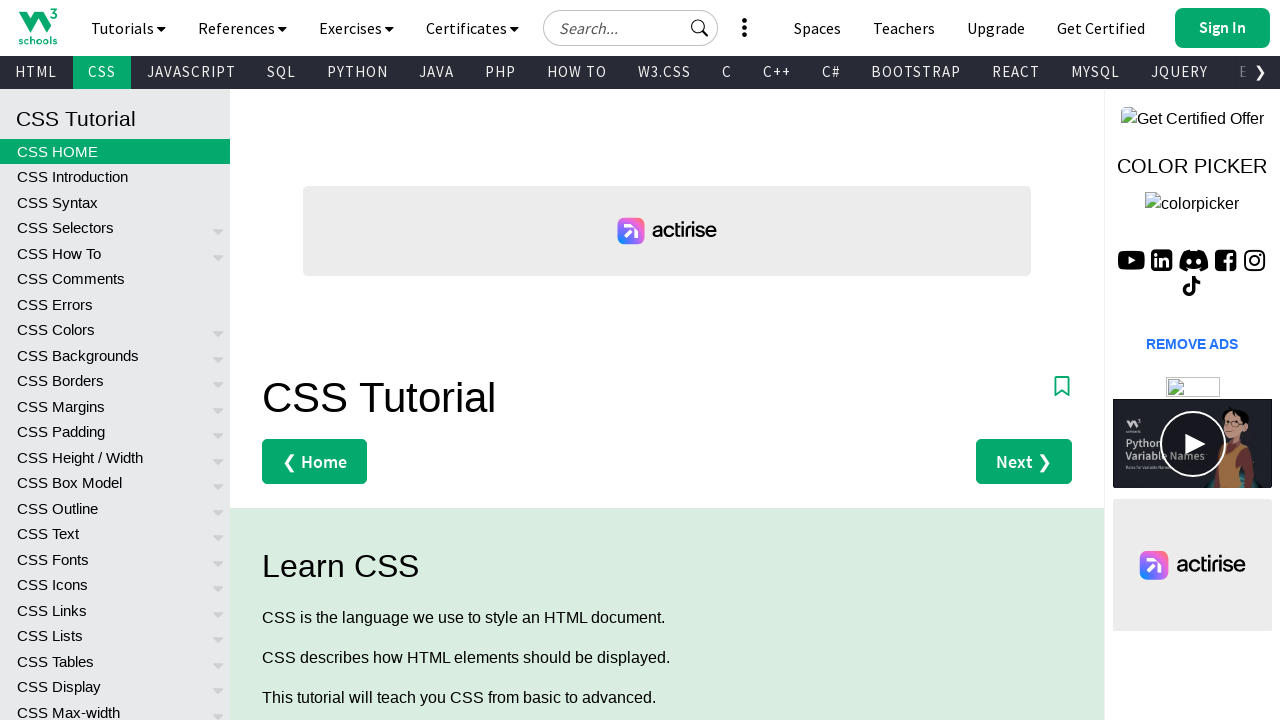